Tests navigation to login page by hovering over My Account link and clicking Login

Starting URL: https://ecommerce-playground.lambdatest.io/

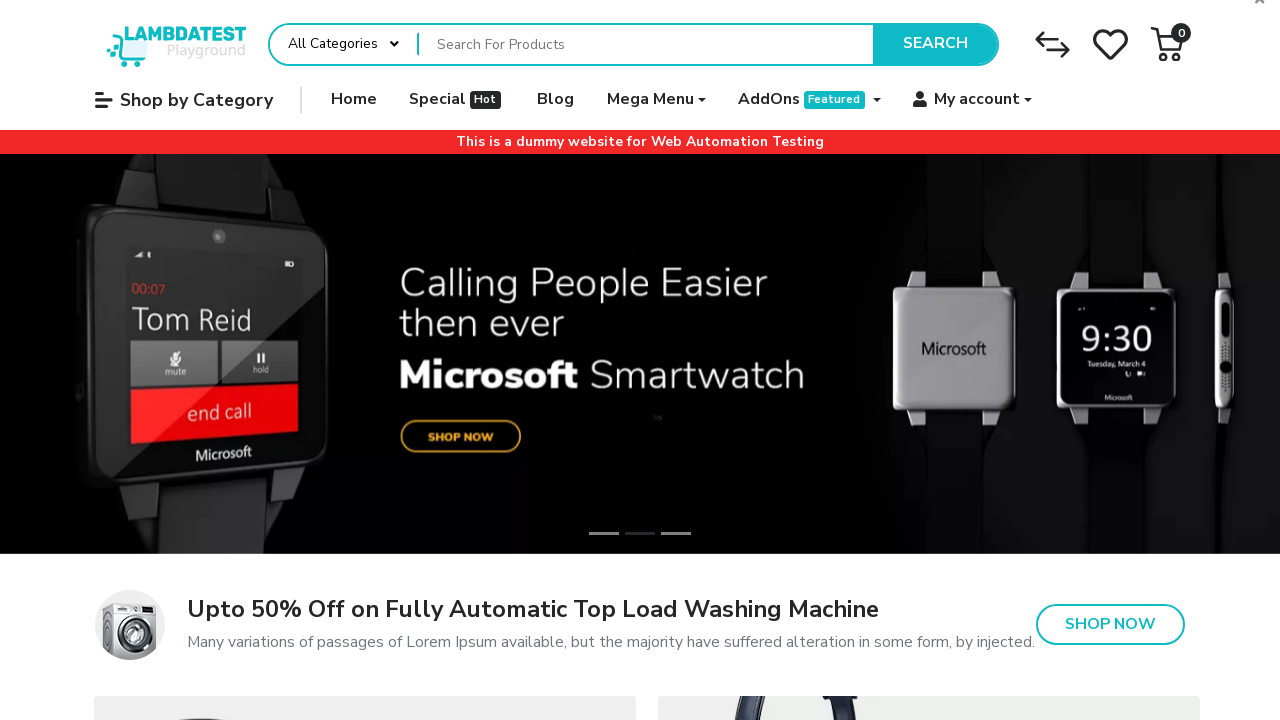

Hovered over My Account link in navigation bar at (973, 100) on #widget-navbar-217834 > ul > li:nth-child(6) > a
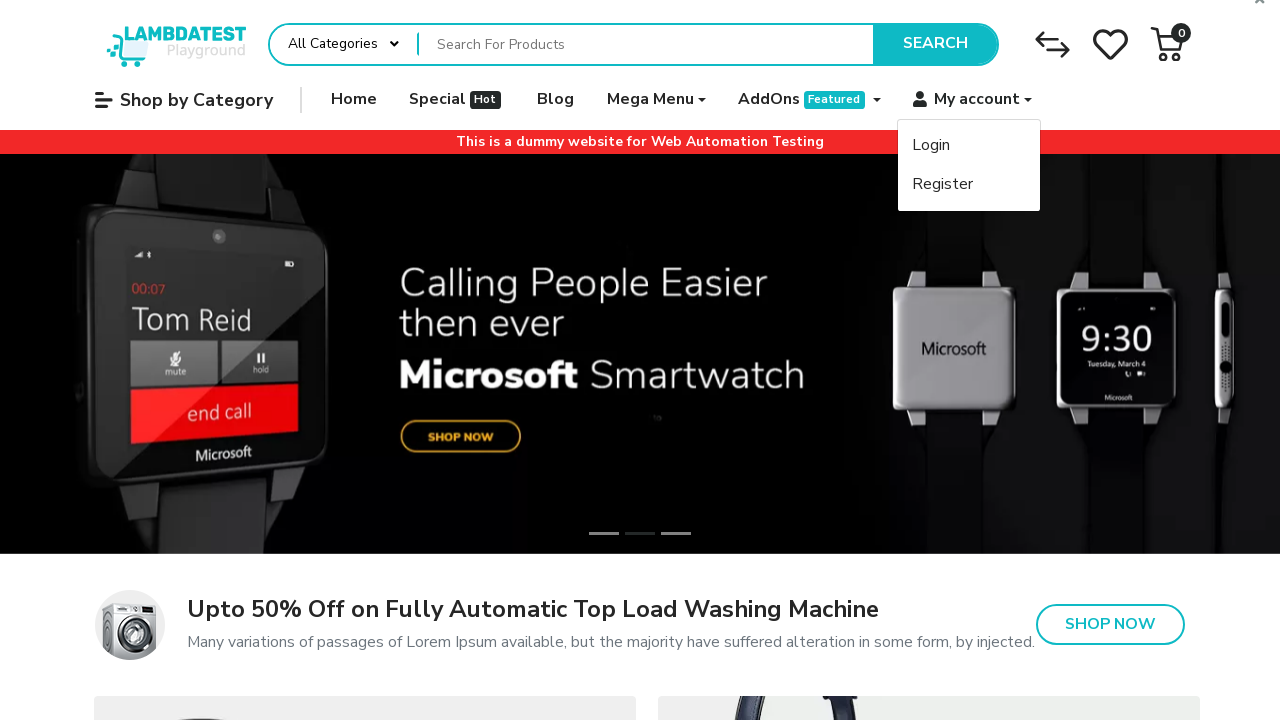

Clicked Login link from My Account dropdown menu at (931, 146) on text=Login
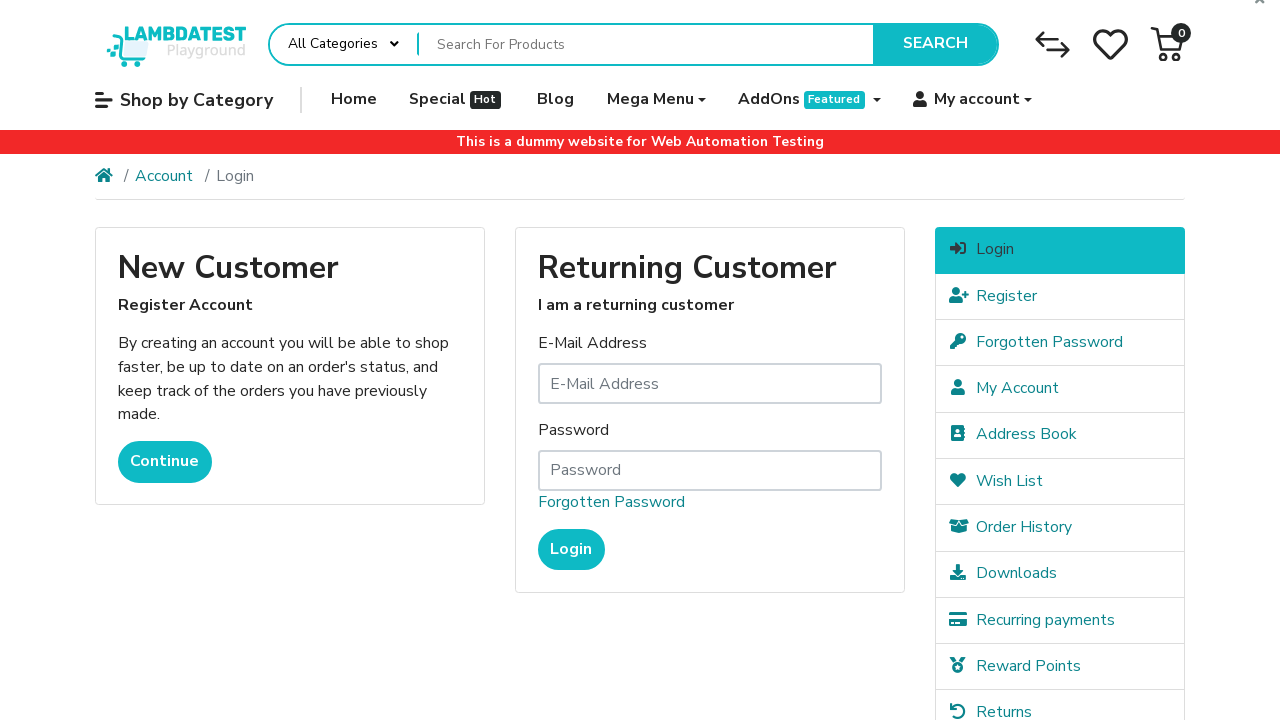

Login page loaded successfully and heading element is visible
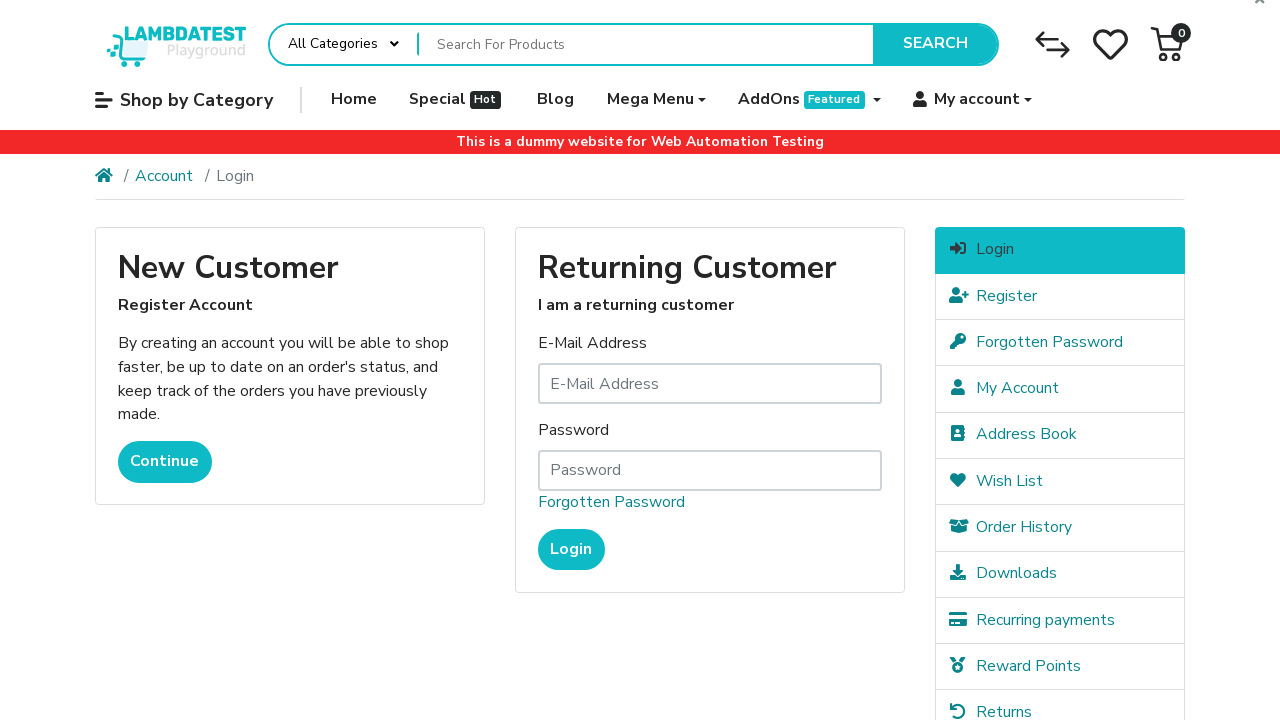

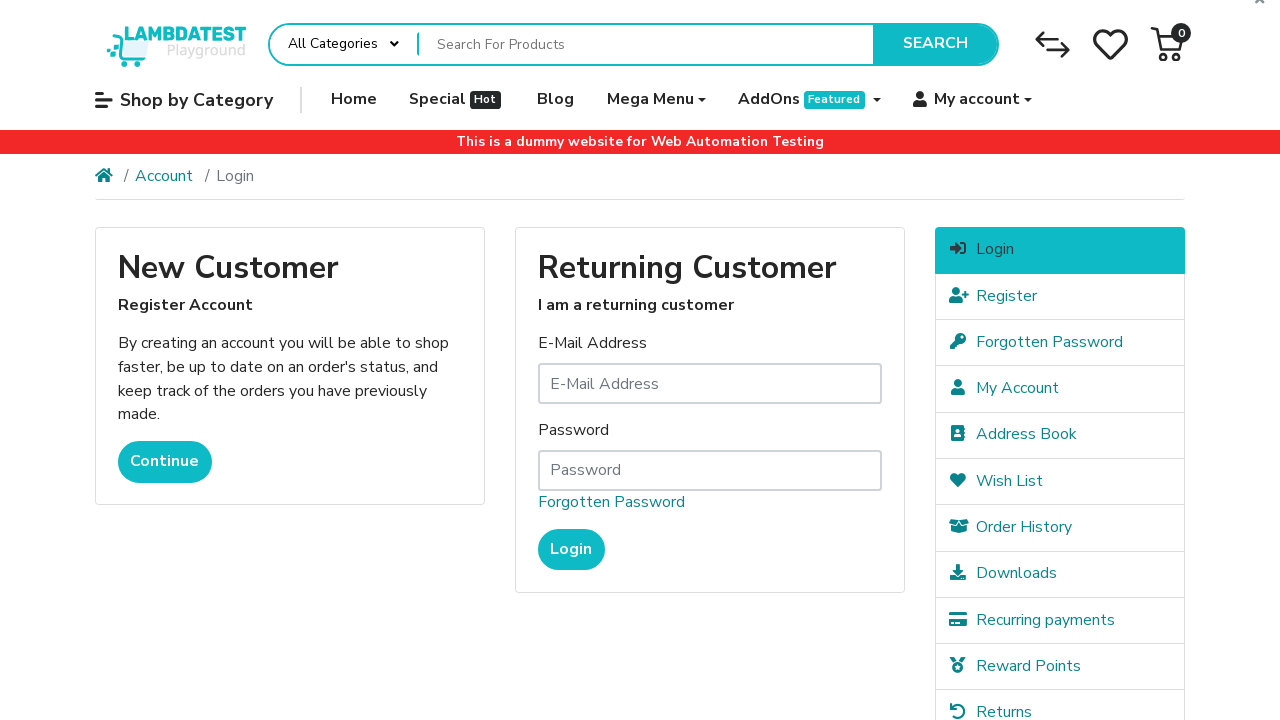